Navigates to Google Play Store's games on sale collection page, waits for game listings to load, and scrolls through the page to load additional content dynamically.

Starting URL: https://play.google.com/store/apps/collection/promotion_3002a18_gamesonsale?hl=en

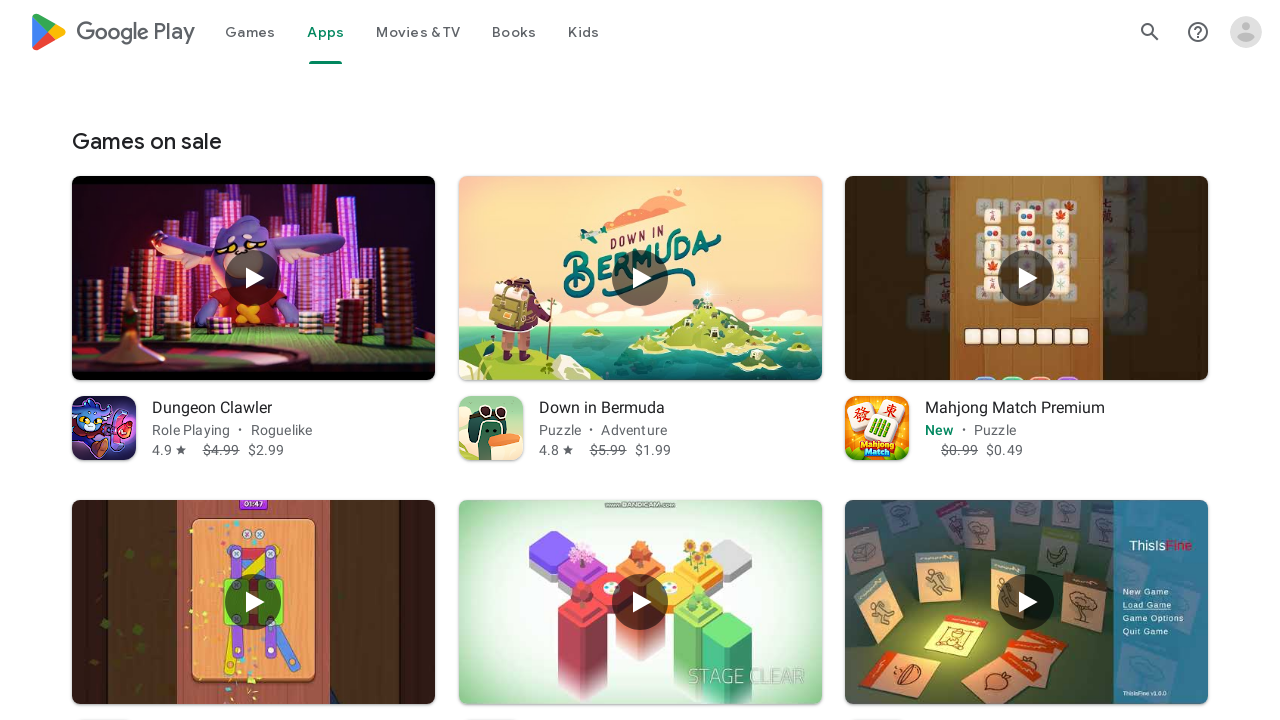

Navigated to Google Play Store games on sale collection page
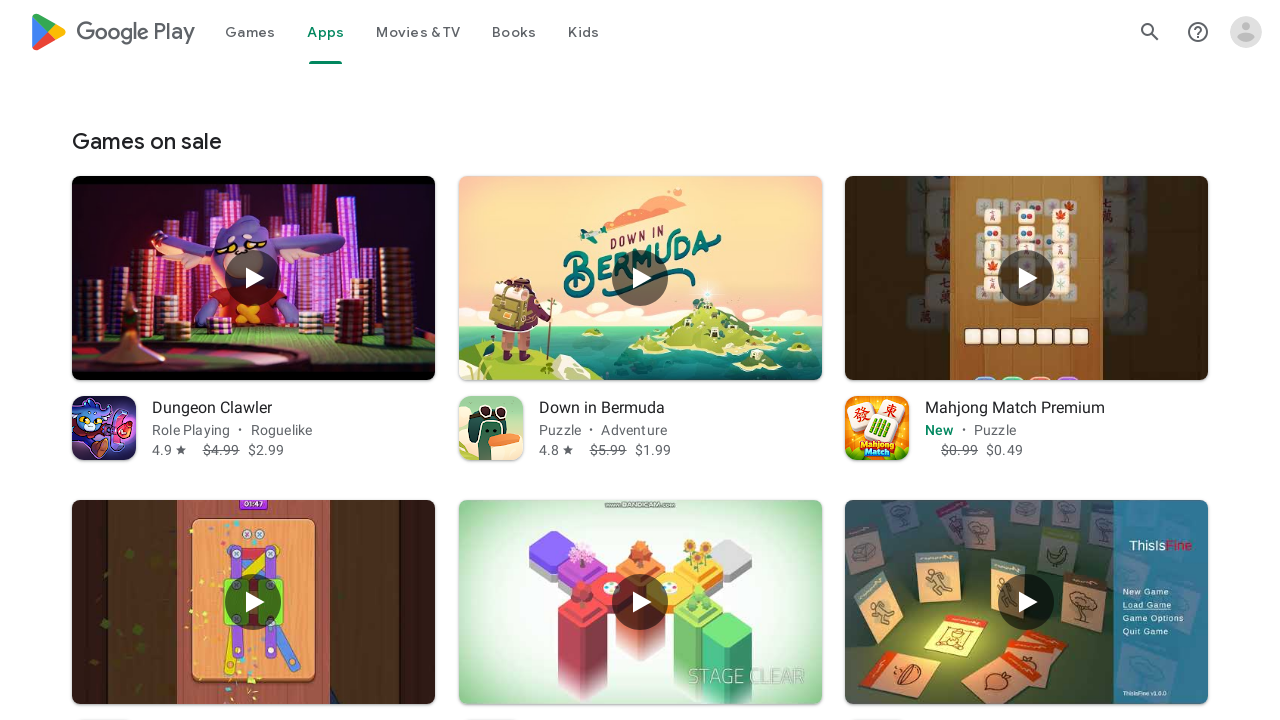

Game listings selector loaded
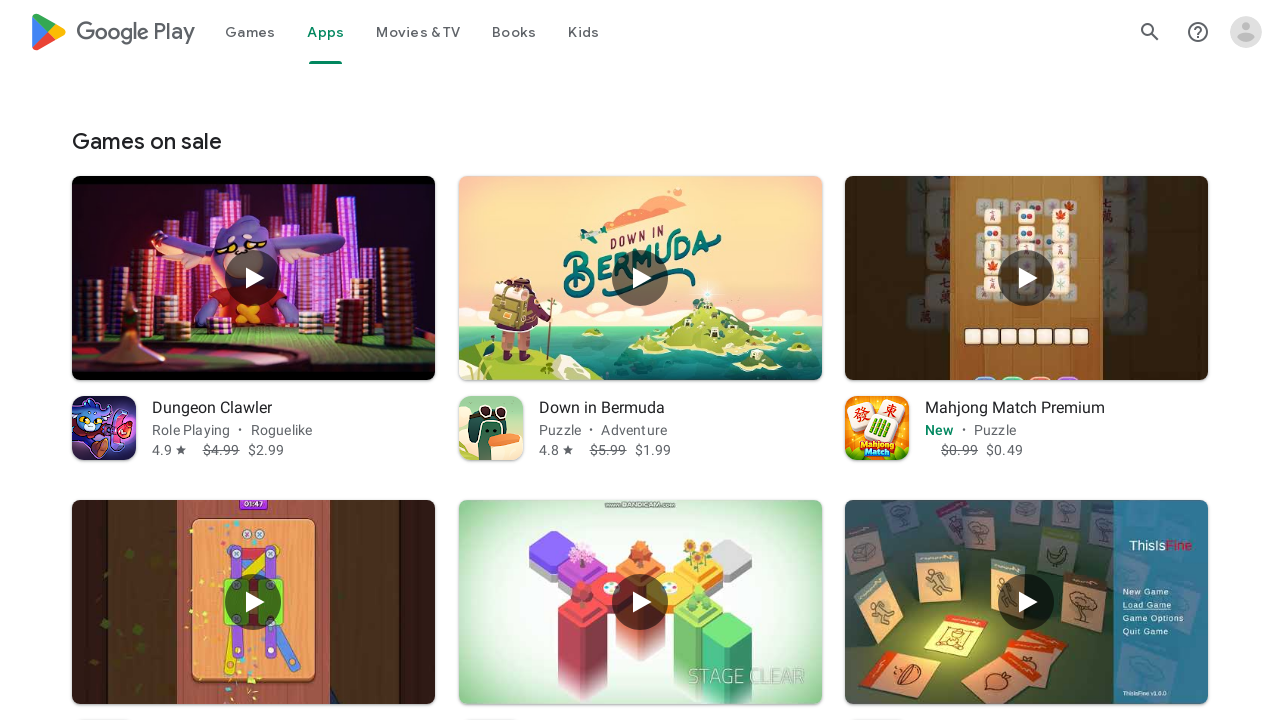

Waited 5 seconds for content to fully render
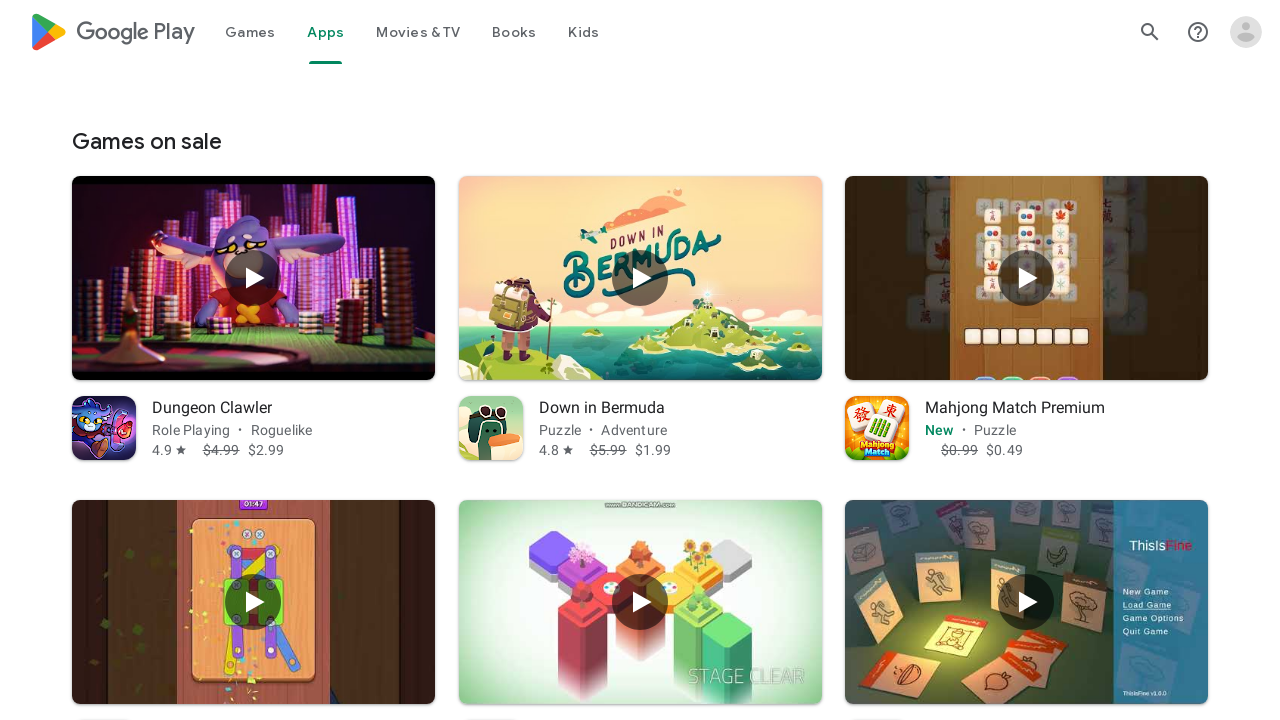

Retrieved initial page scroll height
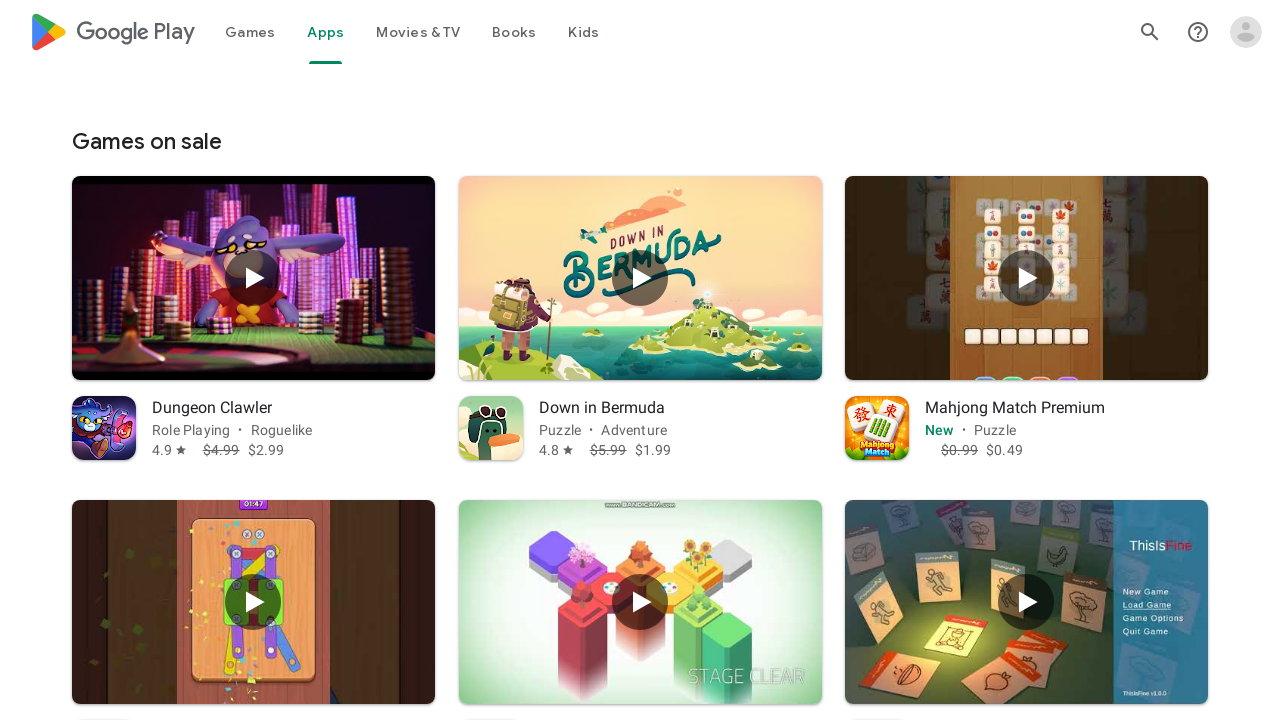

Scrolled to bottom of page
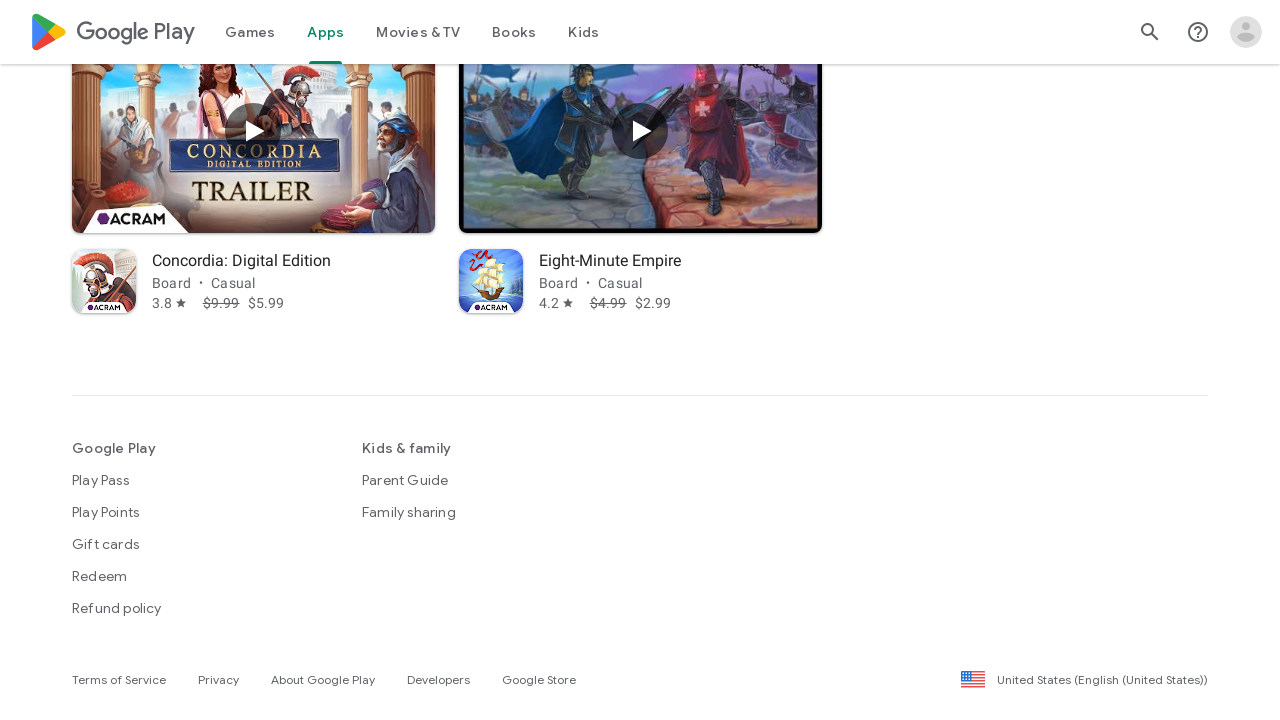

Waited 5 seconds for new content to load
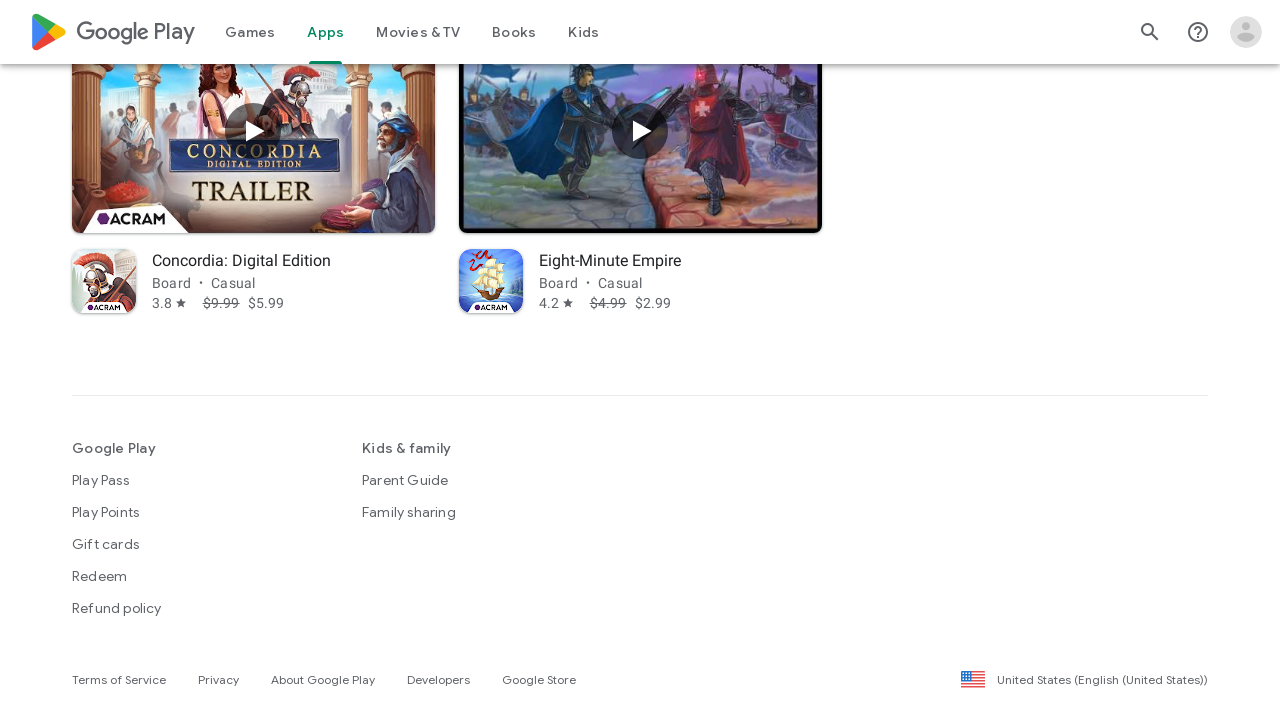

Retrieved new page scroll height and checked for additional content
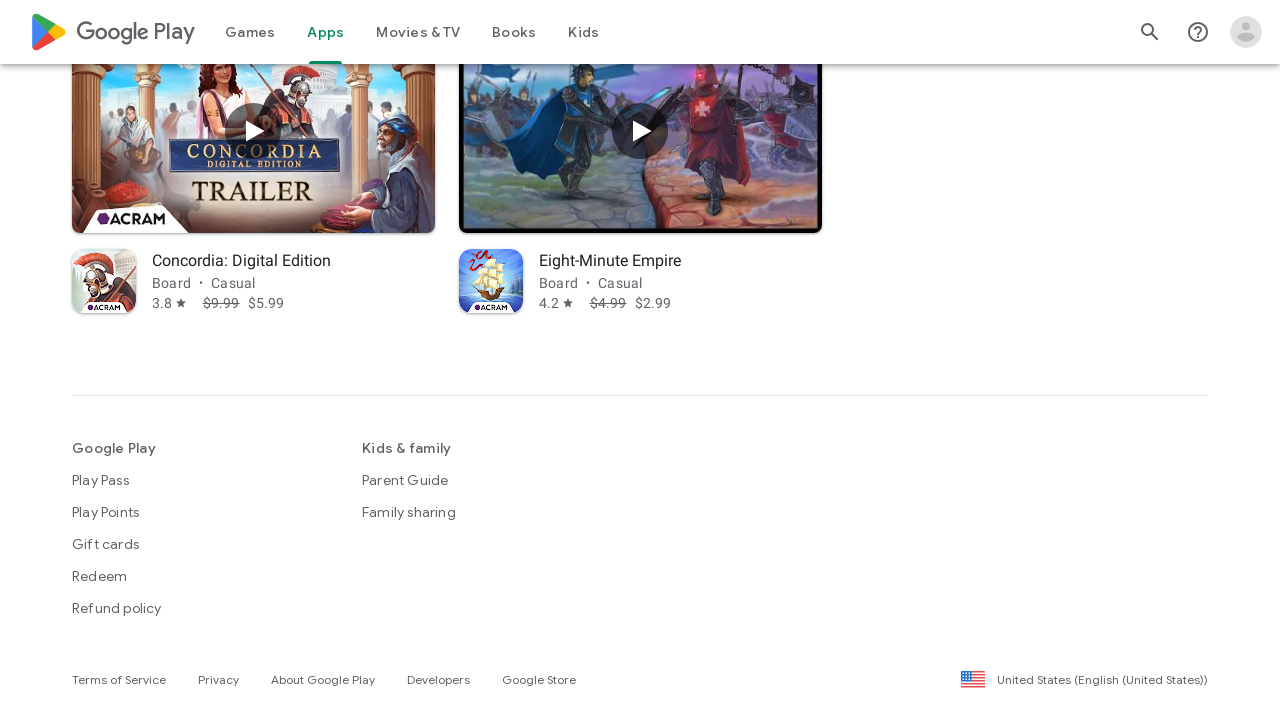

Verified game listing elements are present on the page
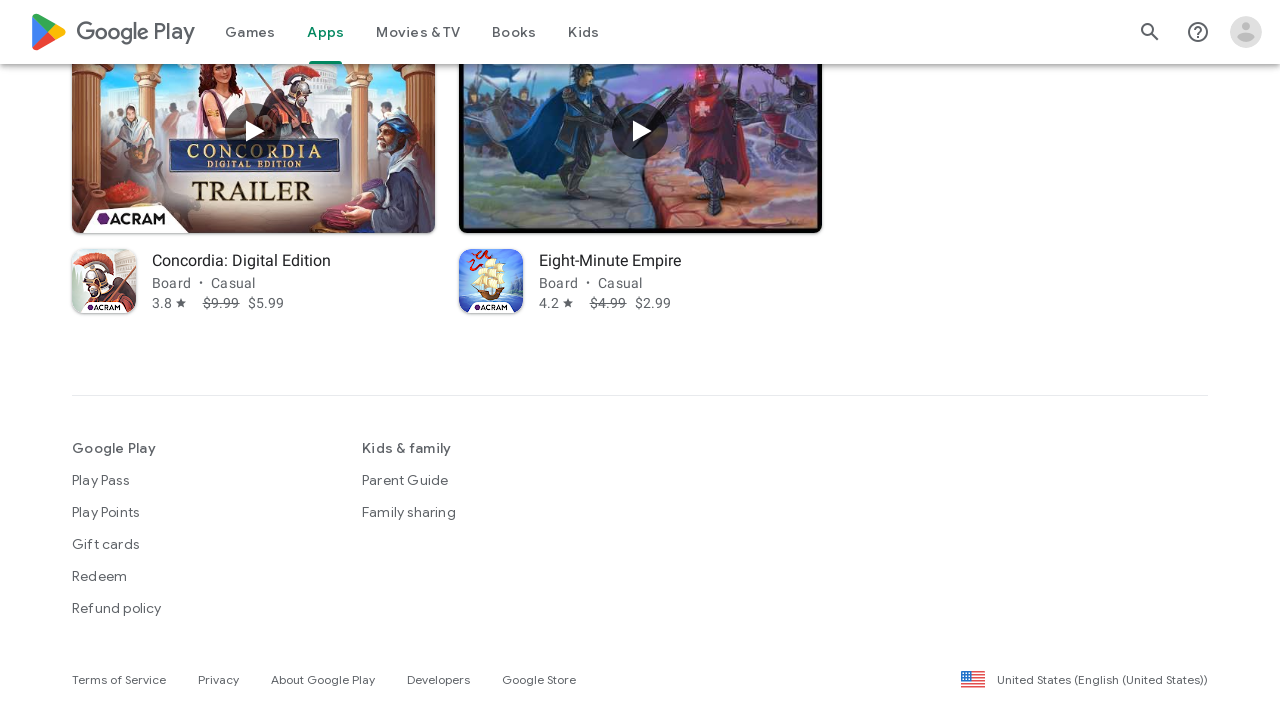

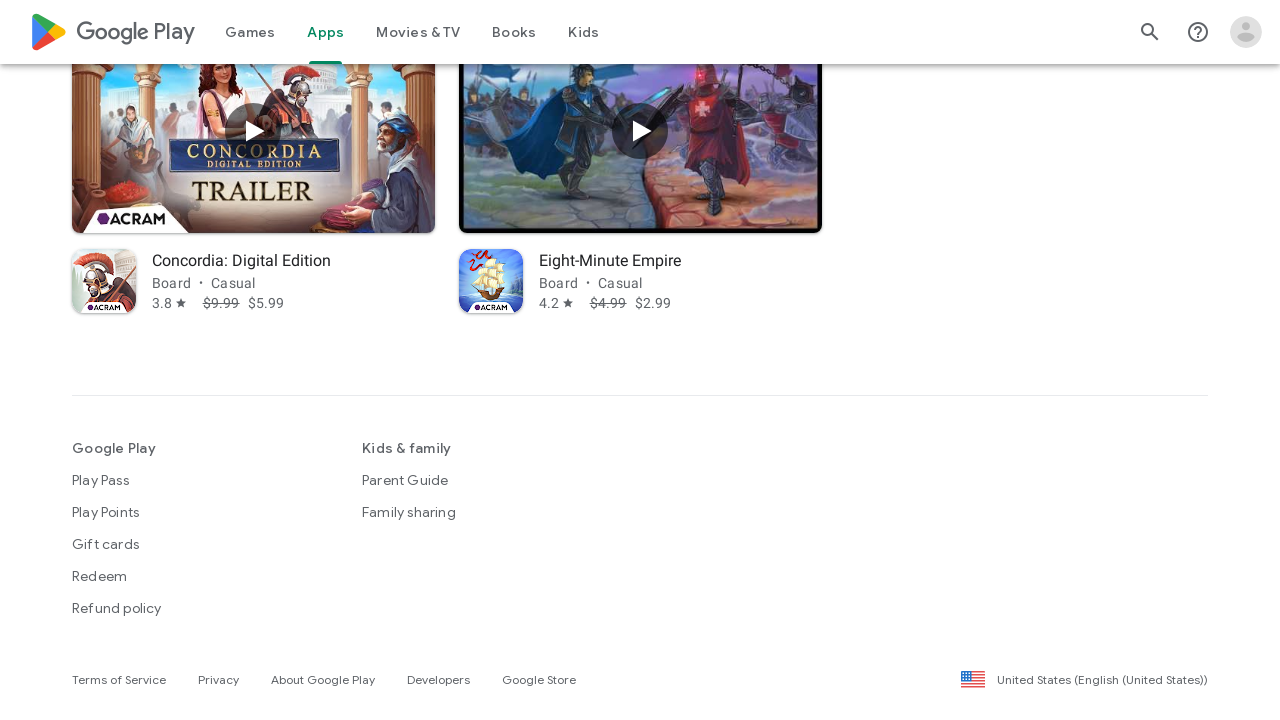